Sets browser window to specific dimensions

Starting URL: https://example.com

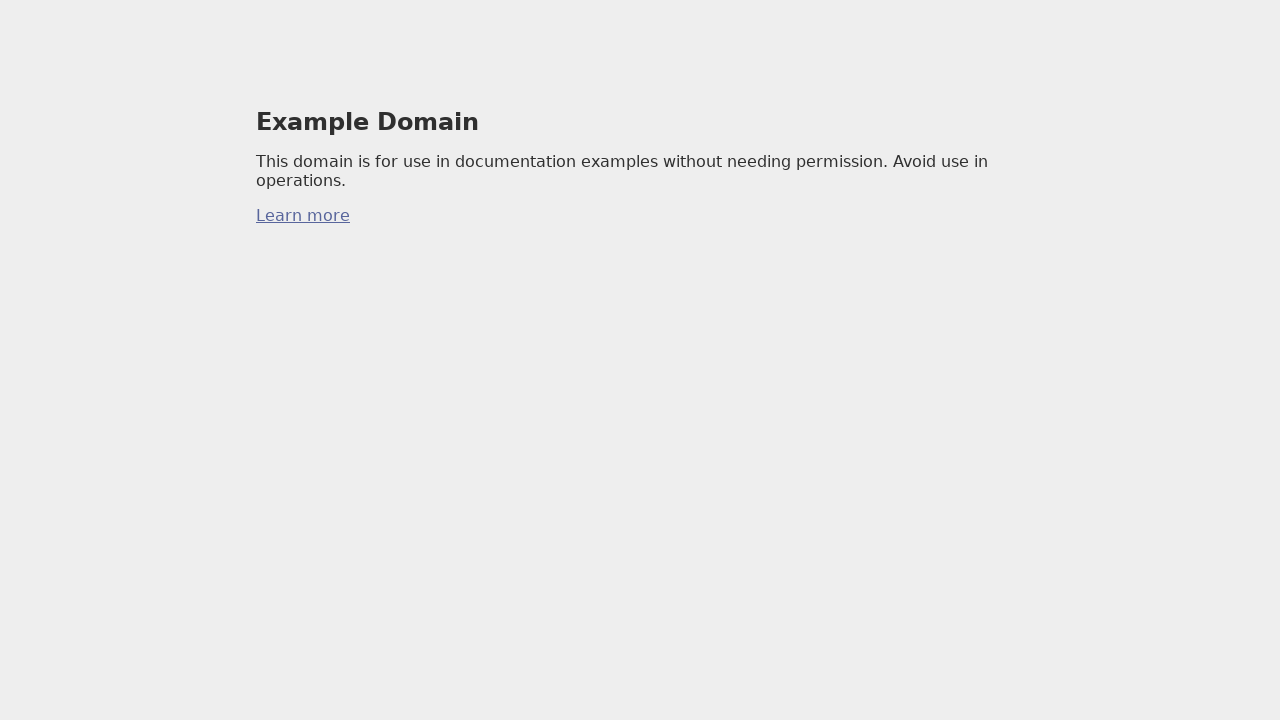

Set browser window dimensions to 400x500 pixels
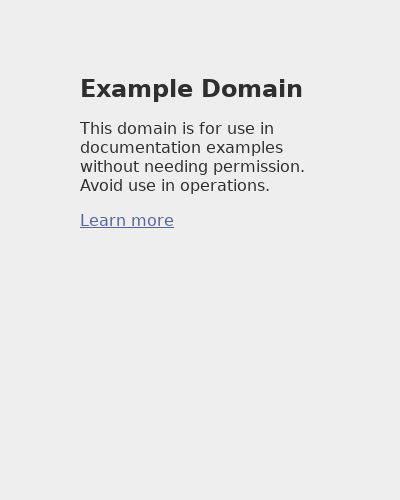

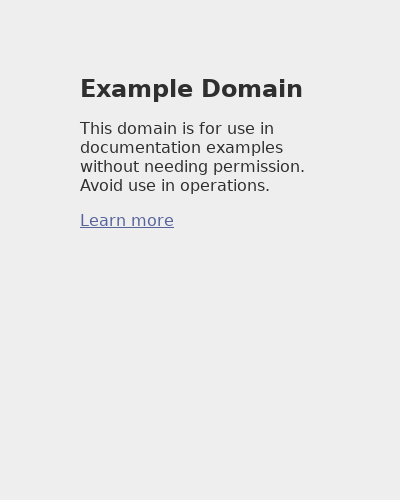